Tests that emoji characters are allowed in todo items

Starting URL: https://todomvc.com/examples/react/dist/

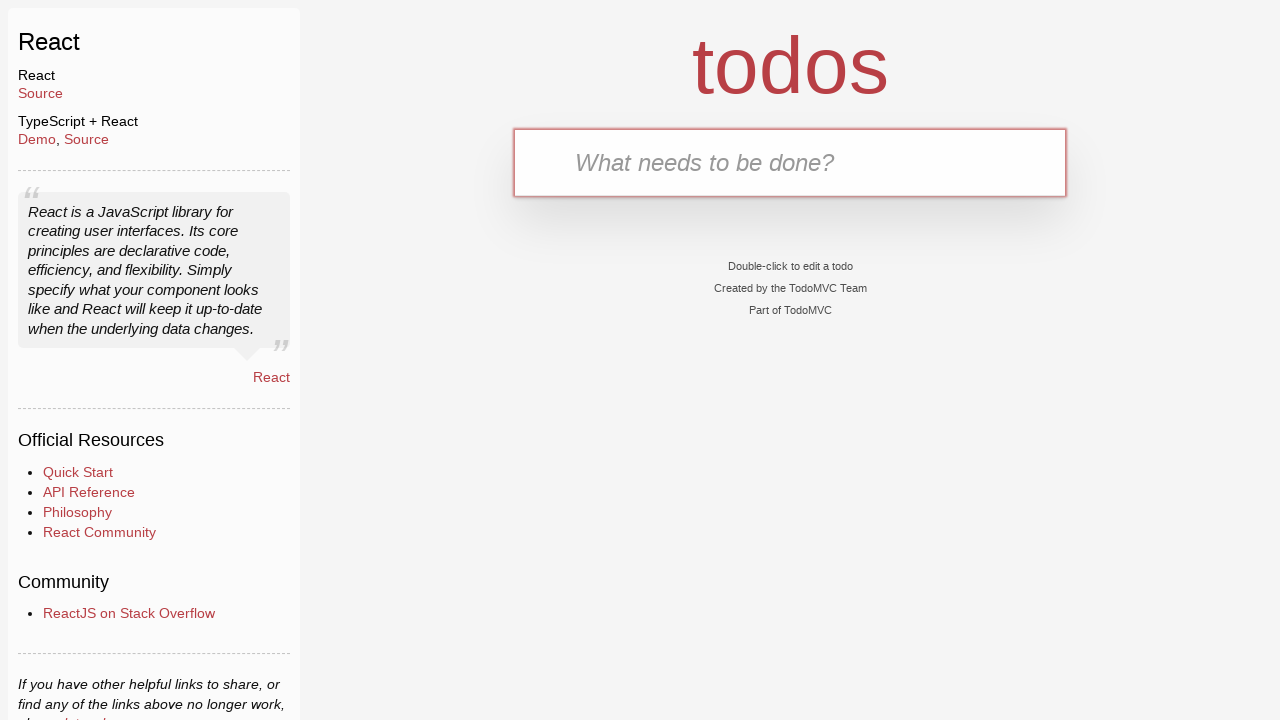

Filled new todo input with emoji '😊' on .new-todo
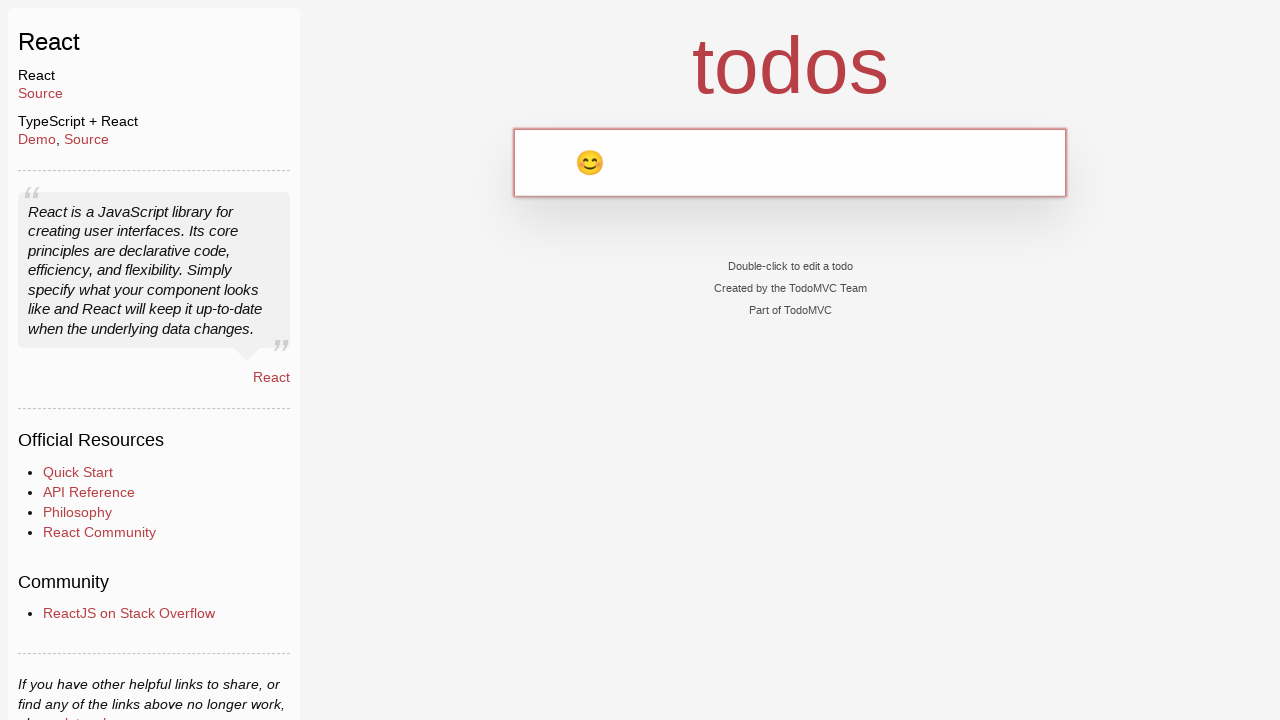

Pressed Enter to add emoji todo item on .new-todo
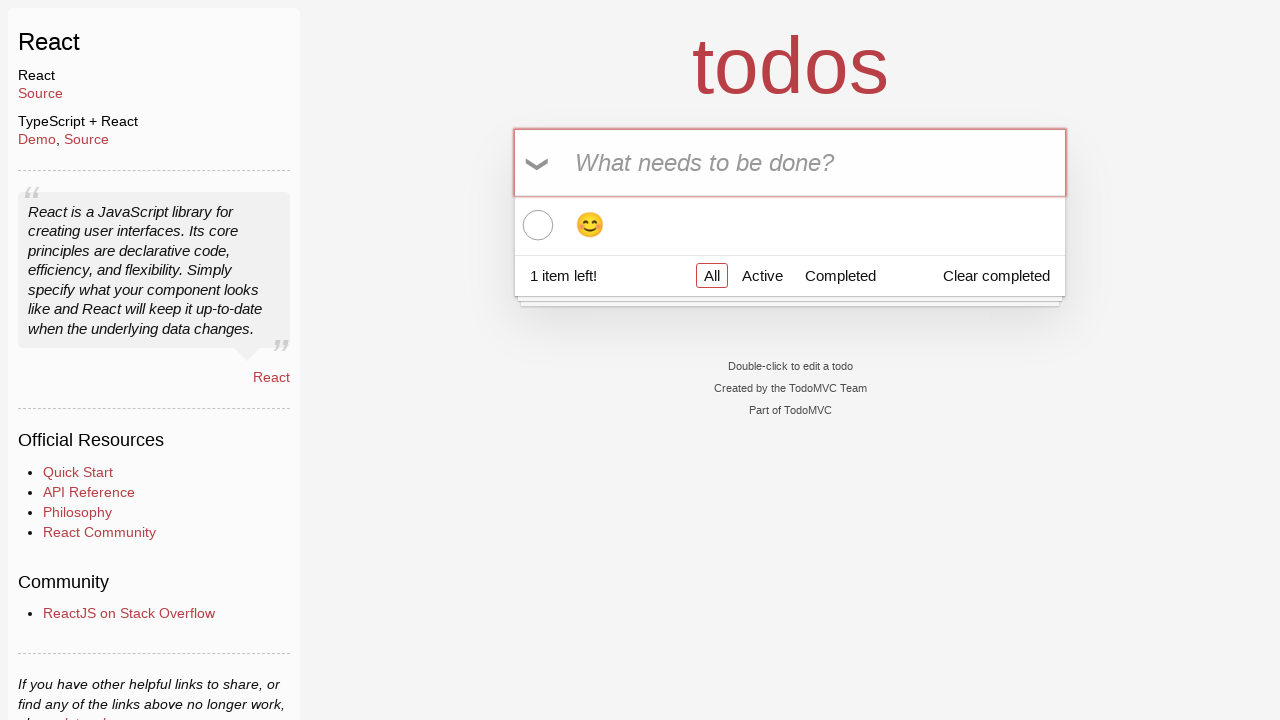

Verified that emoji todo item '😊' was successfully added to the list
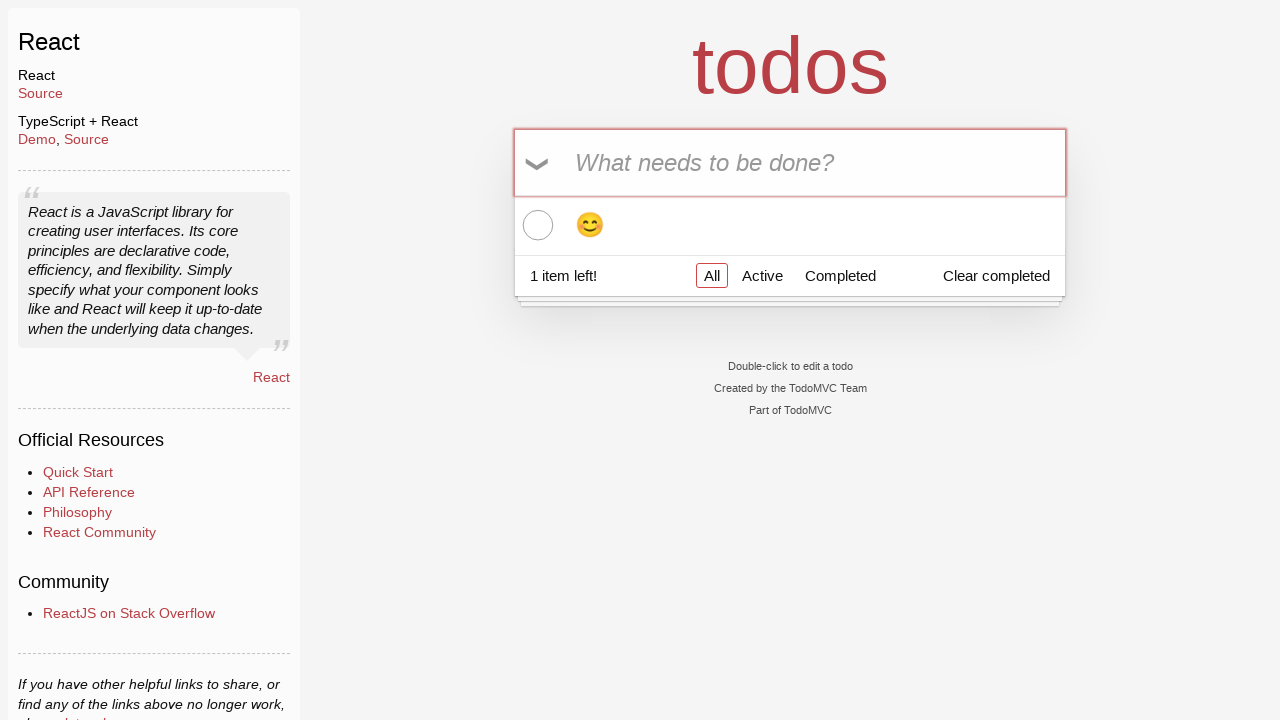

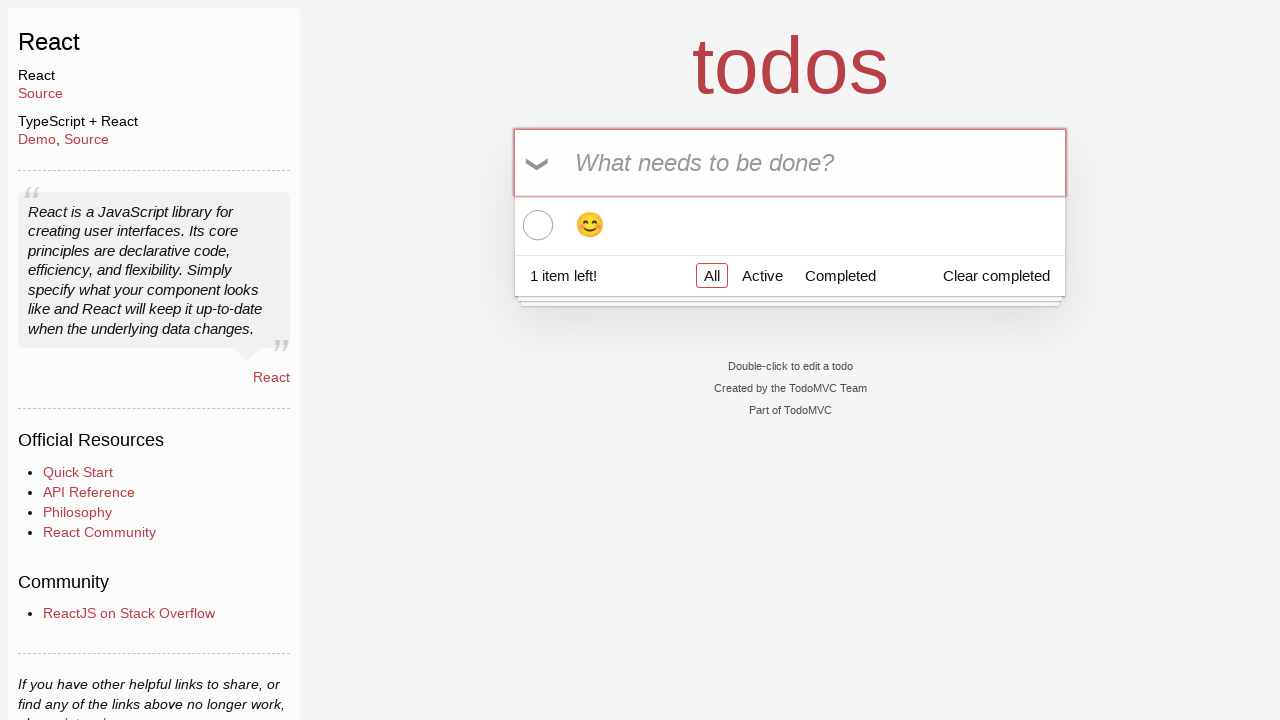